Tests static dropdown selection functionality by selecting options using different methods: by index, by visible text, and by value

Starting URL: https://rahulshettyacademy.com/dropdownsPractise/

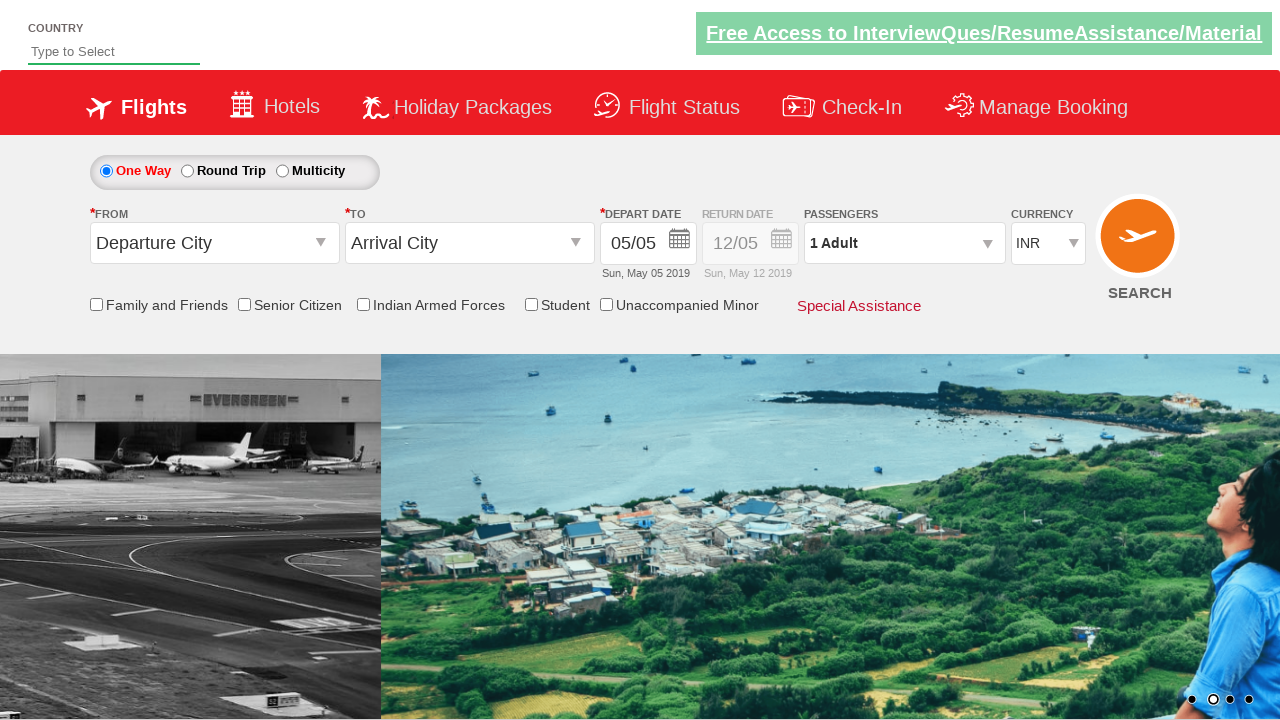

Navigated to dropdown practice page
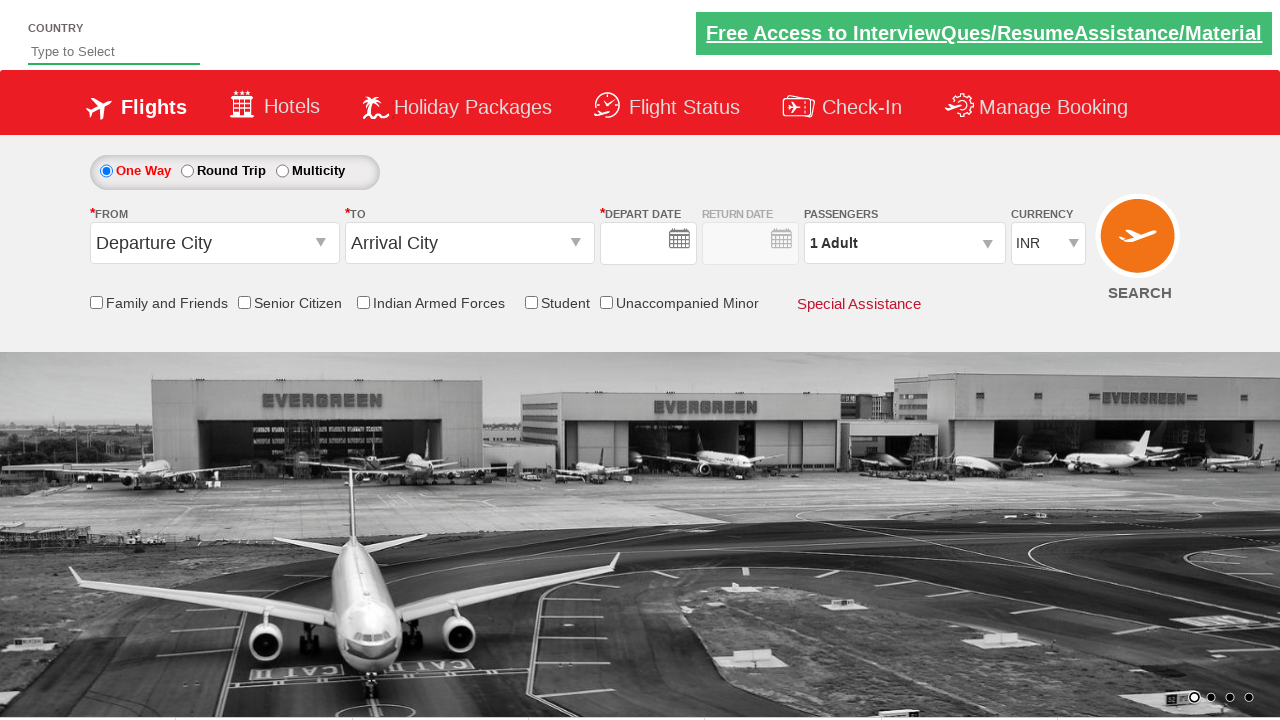

Selected dropdown option by index 3 (USD) on #ctl00_mainContent_DropDownListCurrency
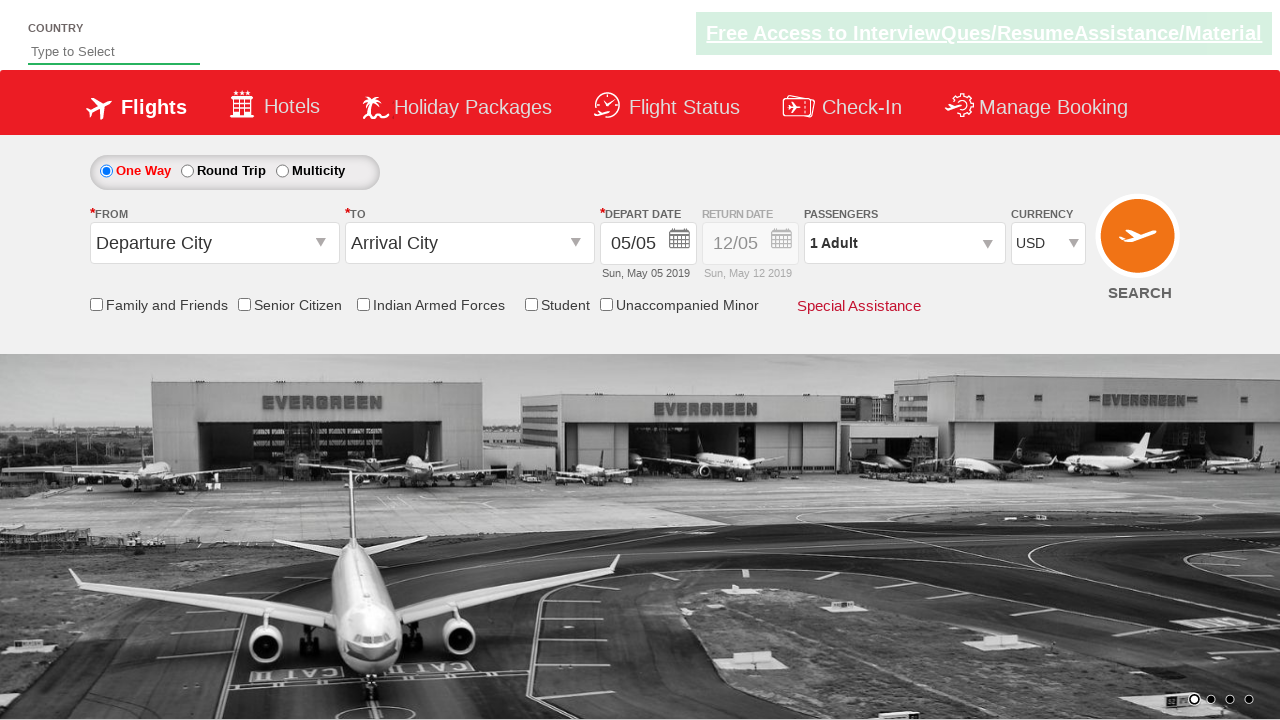

Selected dropdown option by visible text (AED) on #ctl00_mainContent_DropDownListCurrency
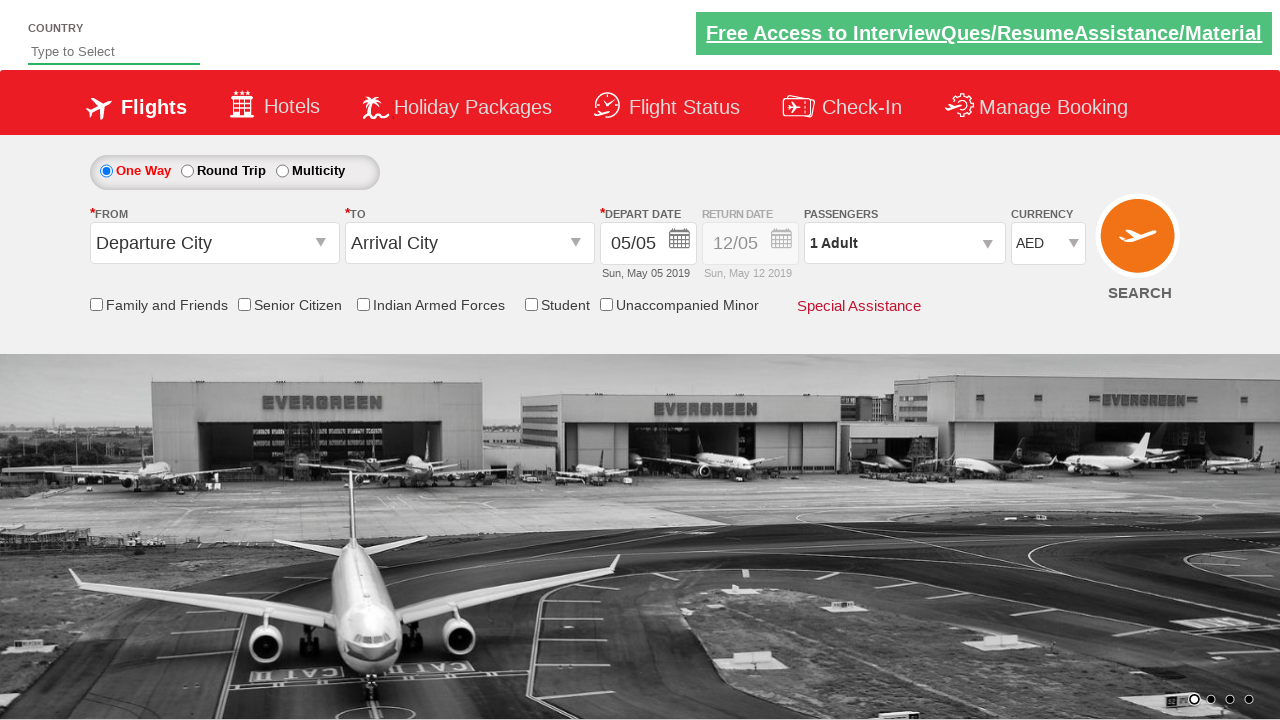

Selected dropdown option by value (INR) on #ctl00_mainContent_DropDownListCurrency
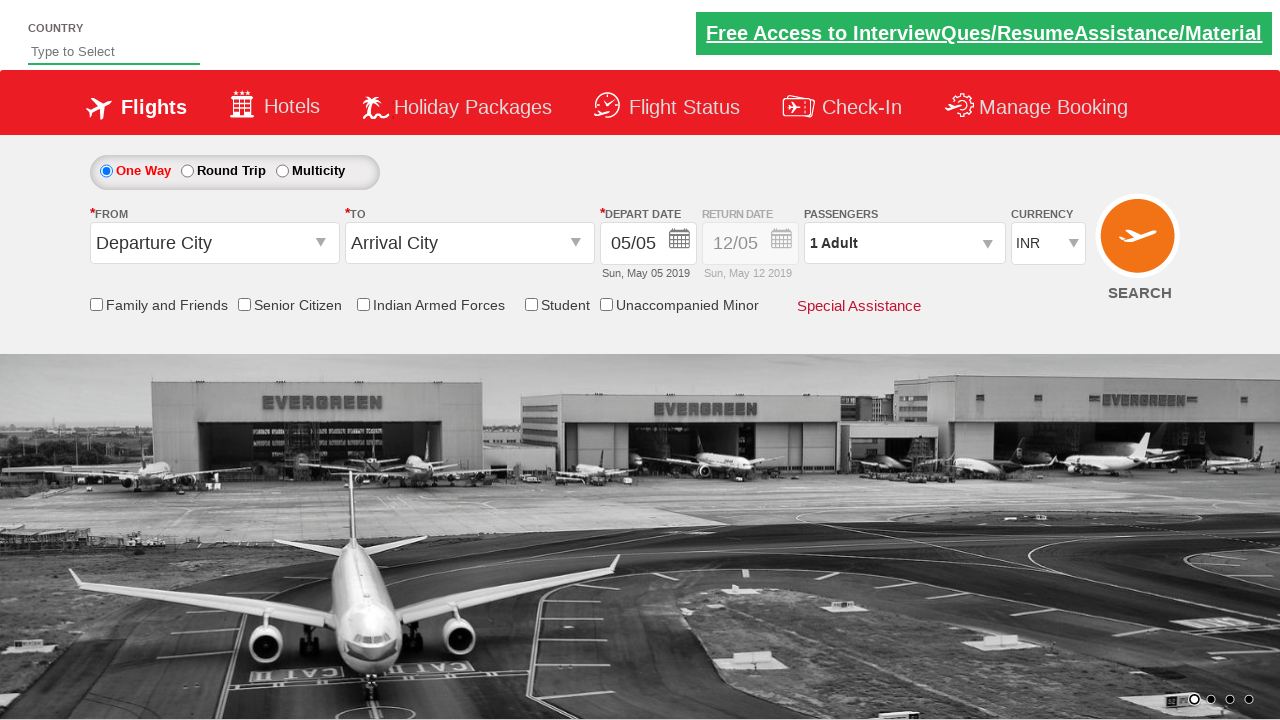

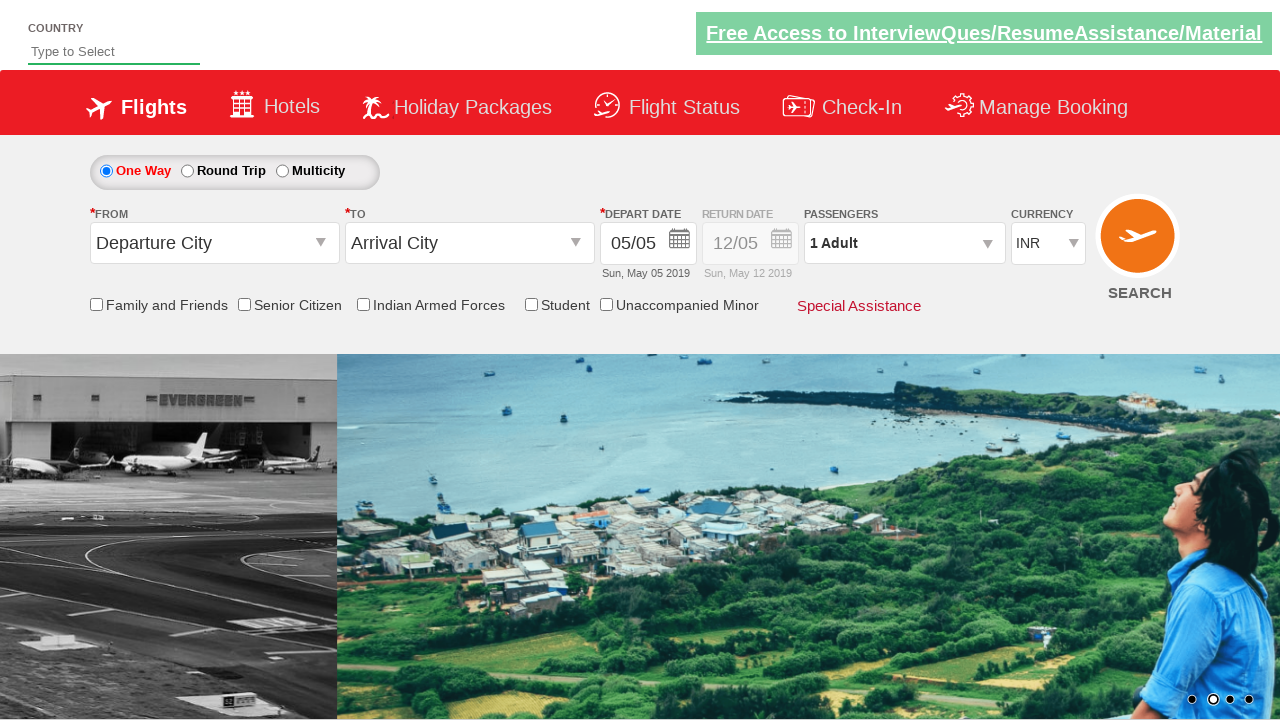